Tests drag and drop functionality on the jQuery UI droppable demo page by switching to the demo iframe and dragging an element onto a drop target.

Starting URL: https://jqueryui.com/droppable/

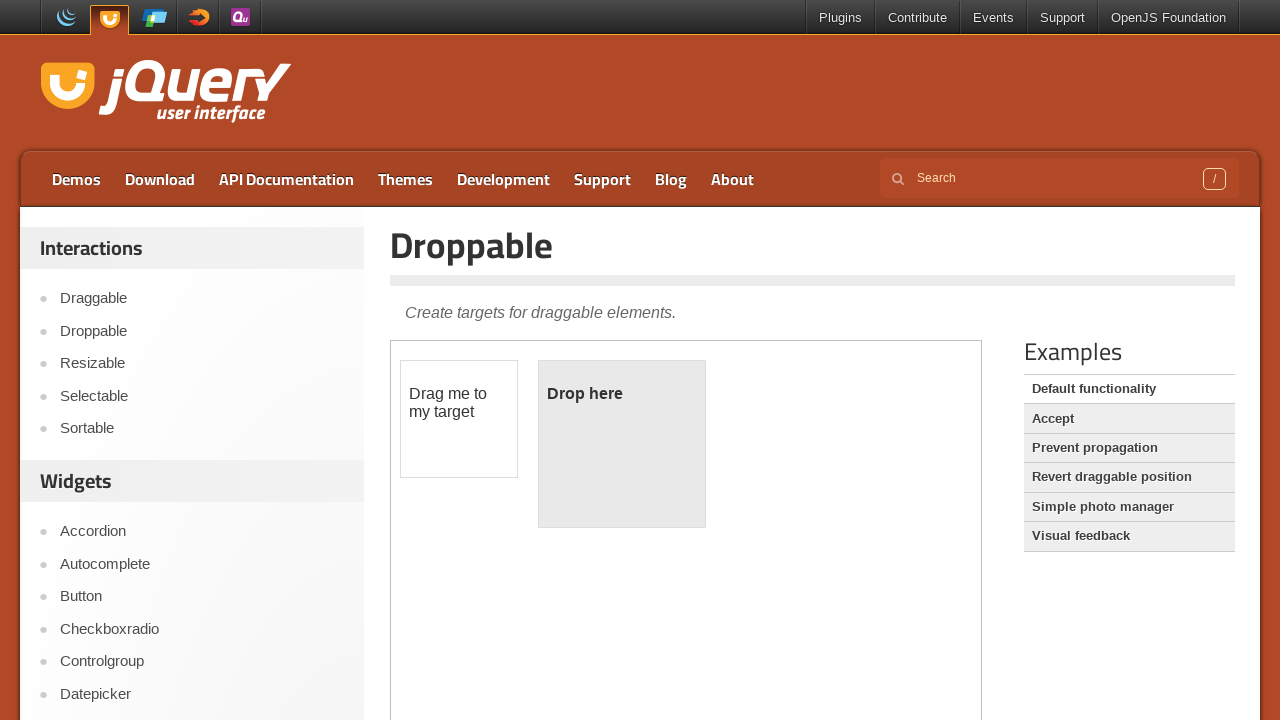

Demo iframe loaded
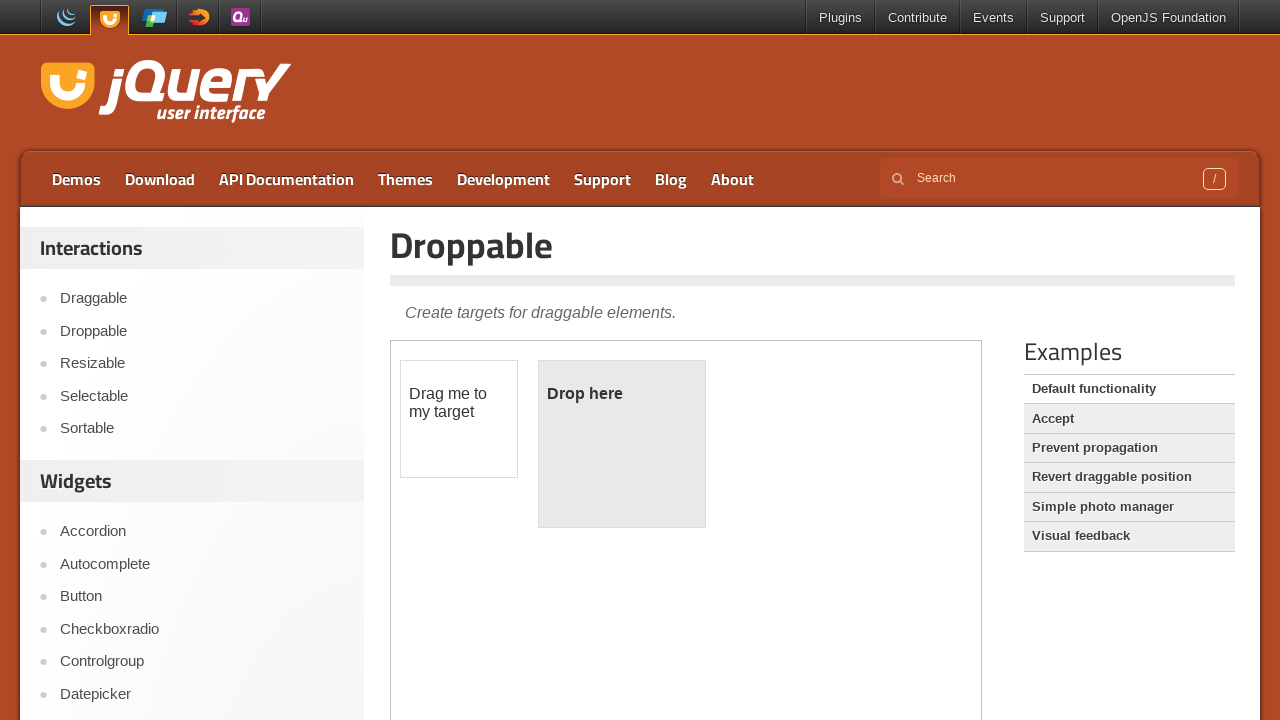

Switched to demo iframe
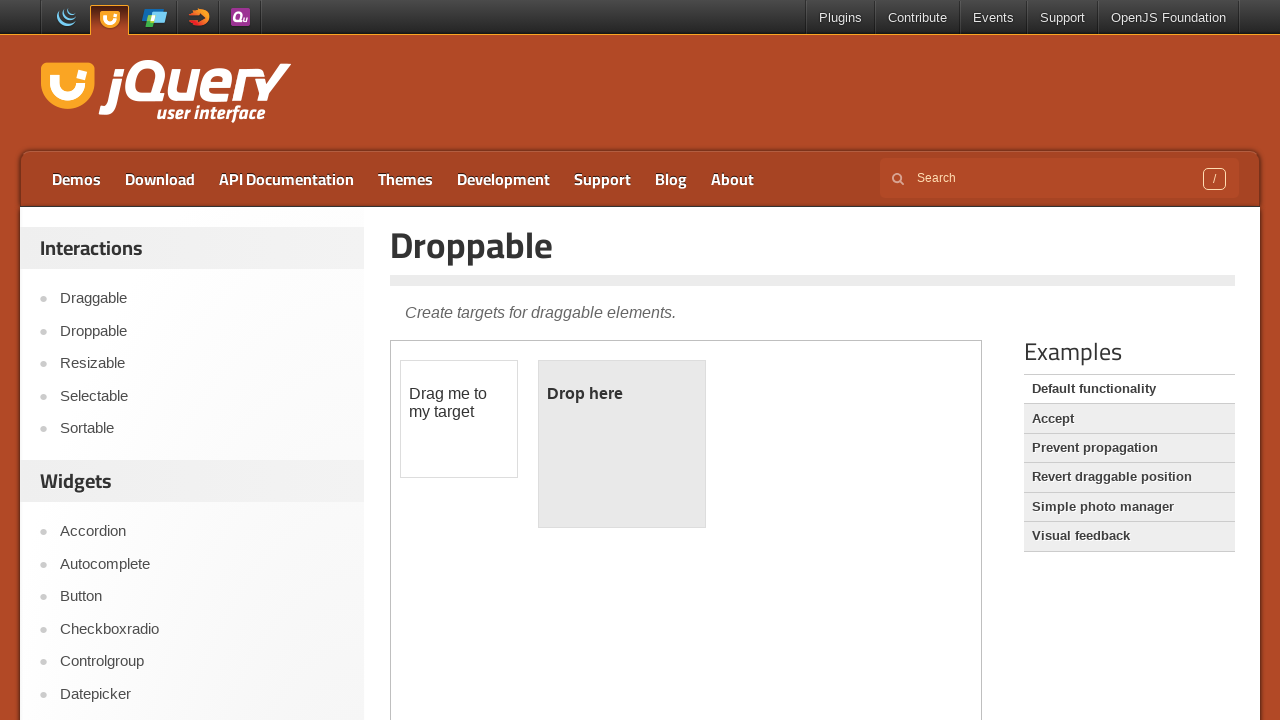

Draggable element is visible
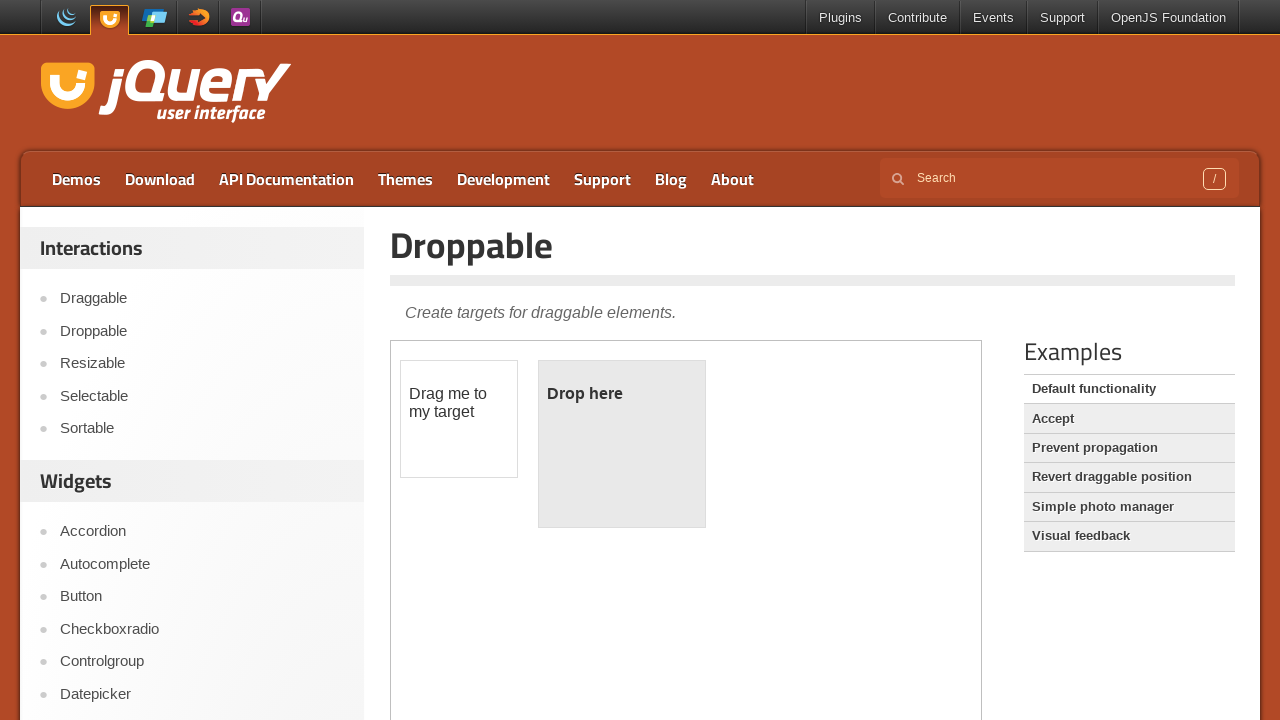

Located draggable and droppable elements
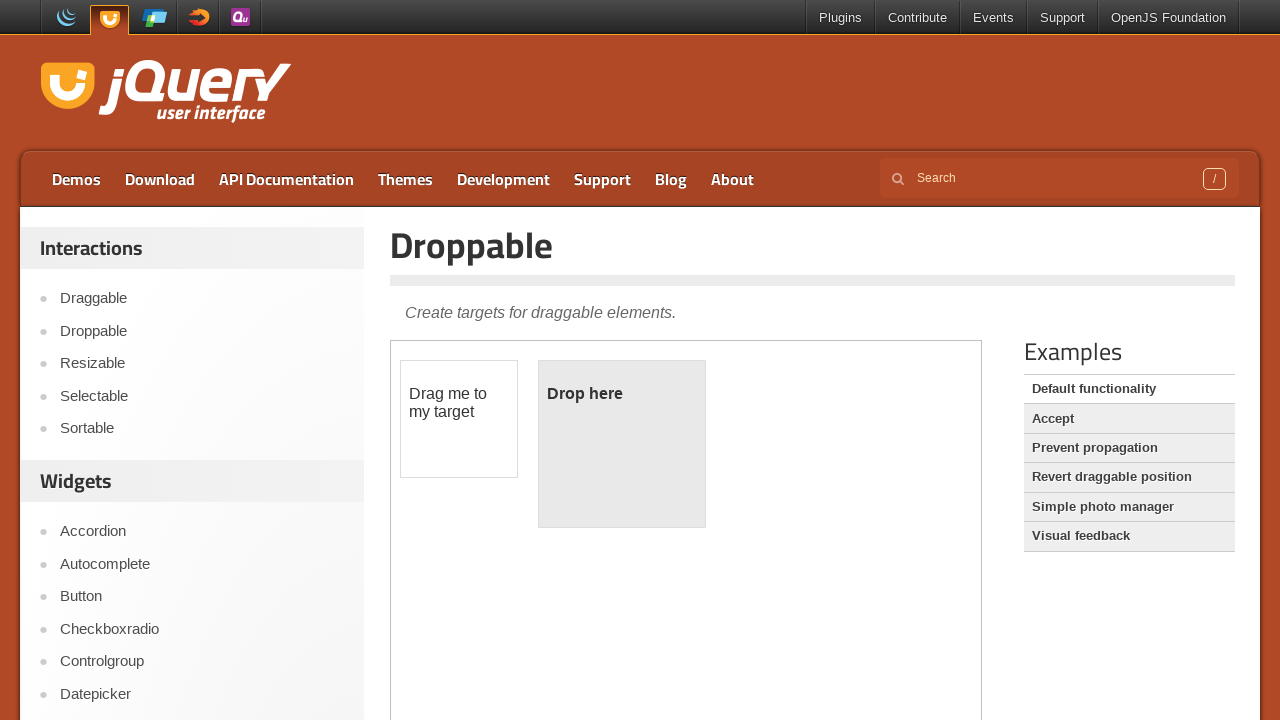

Dragged element onto drop target at (622, 444)
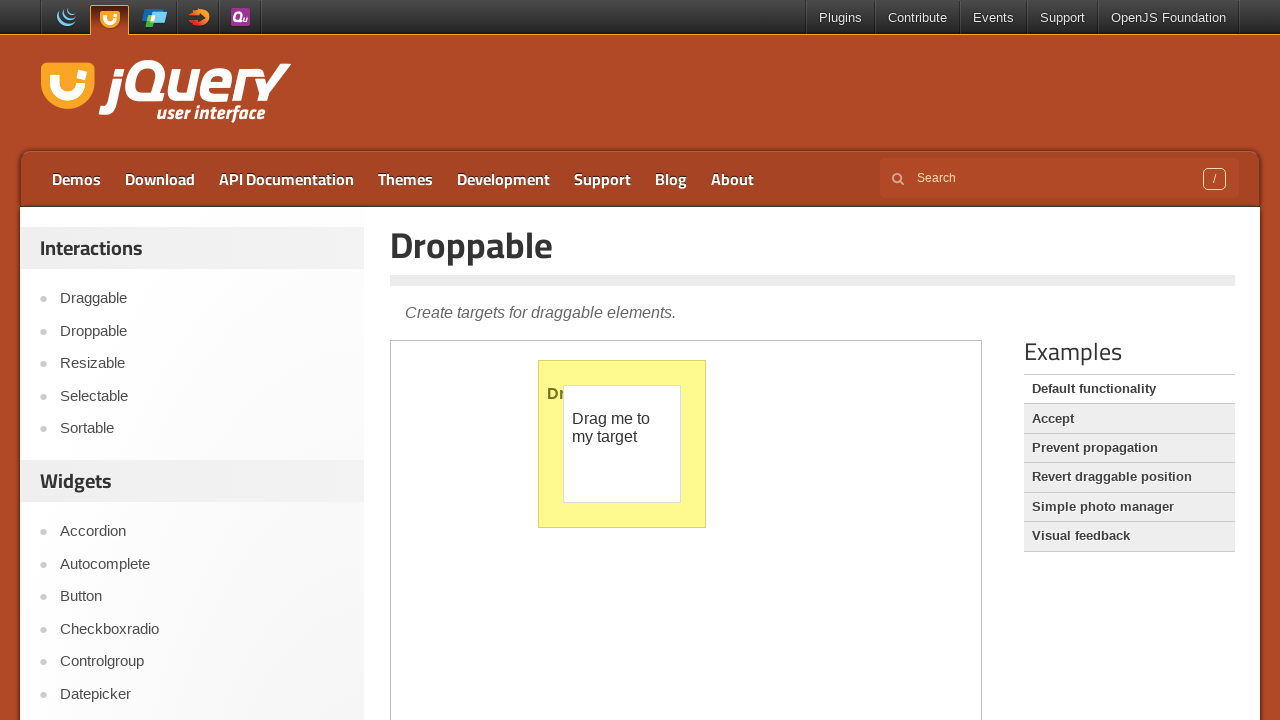

Drop target element changed to ui-state-highlight, confirming successful drop
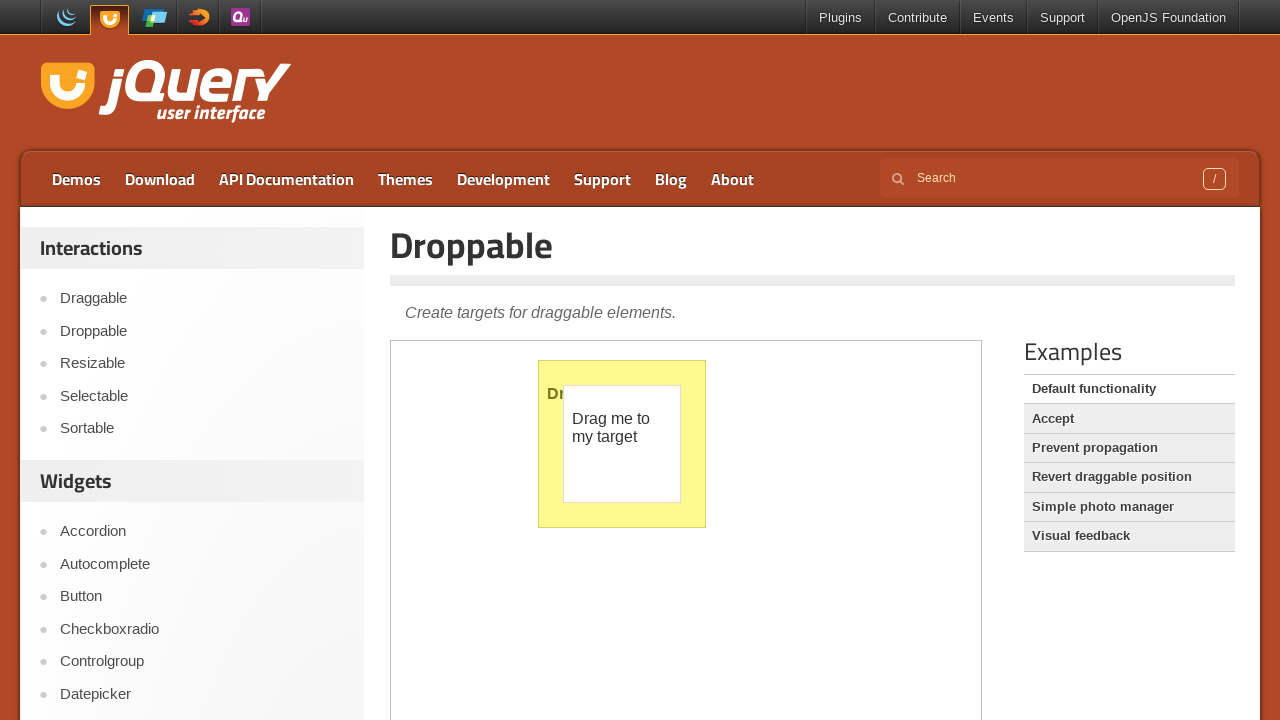

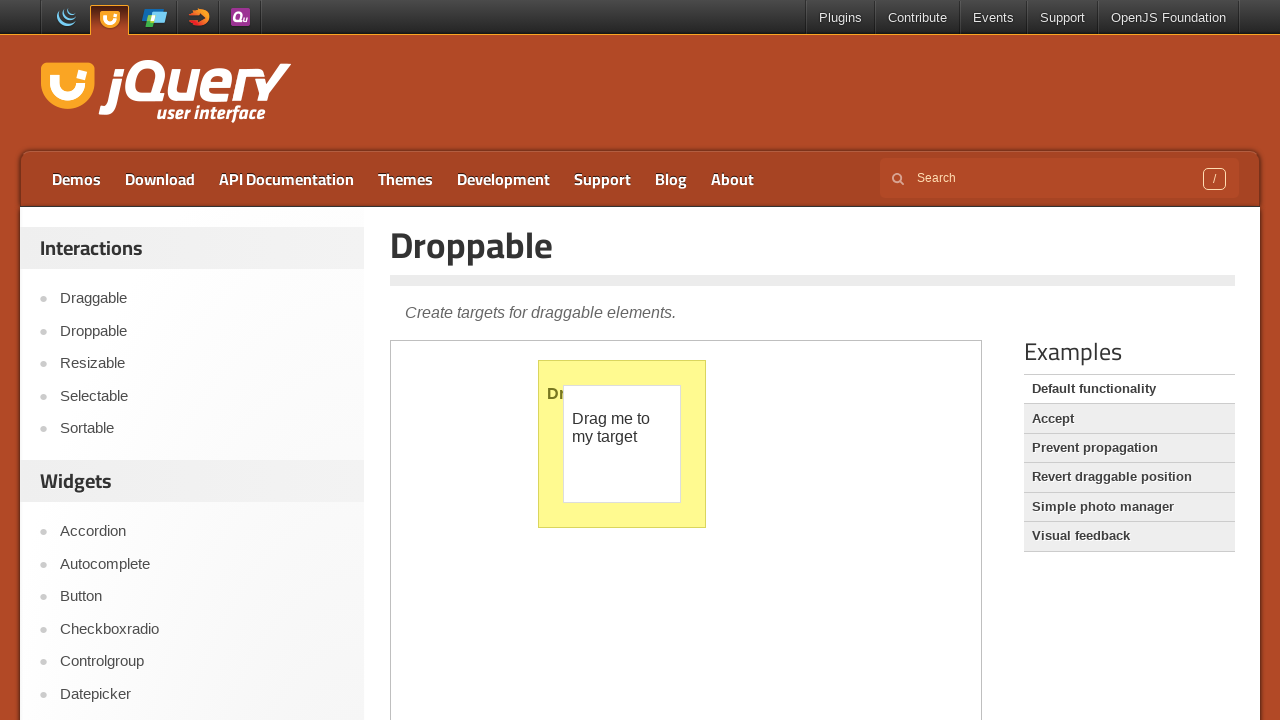